Tests checkbox functionality by navigating to the checkboxes page, validating checkbox states, selecting/deselecting them, and verifying the changes

Starting URL: http://the-internet.herokuapp.com/

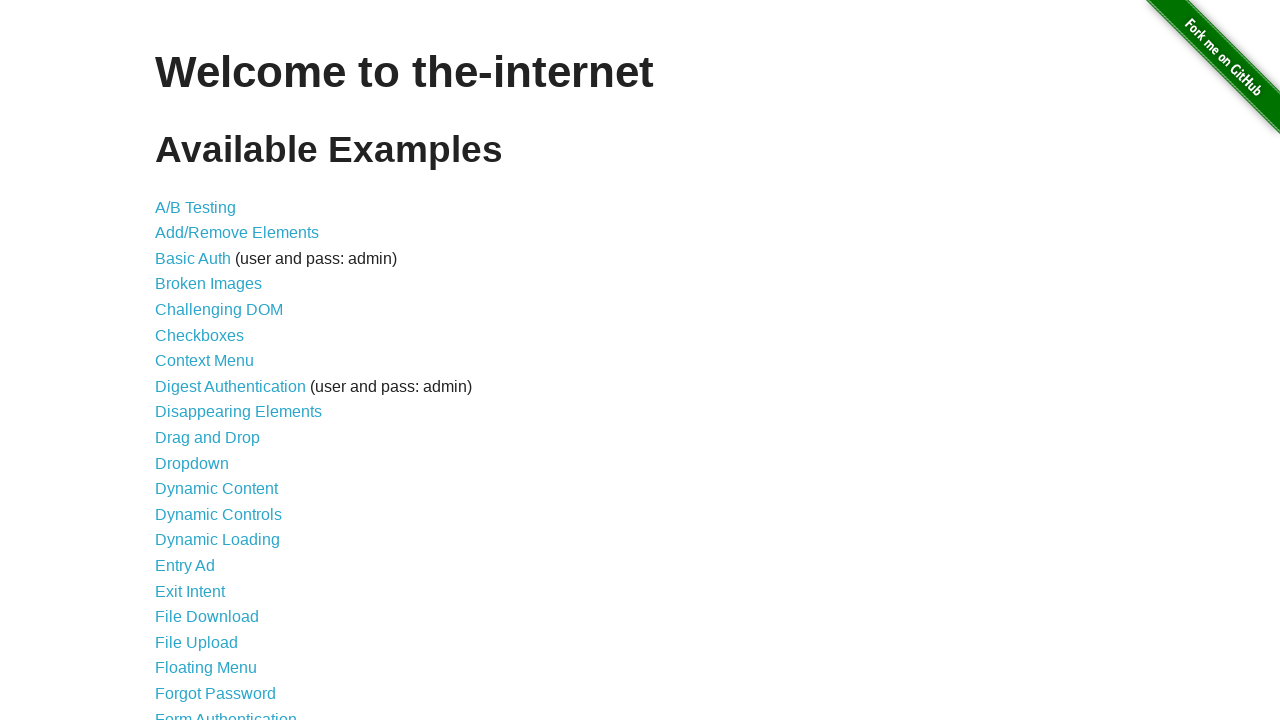

Clicked on 'Checkboxes' link to navigate to checkboxes page at (200, 335) on text=Checkboxes
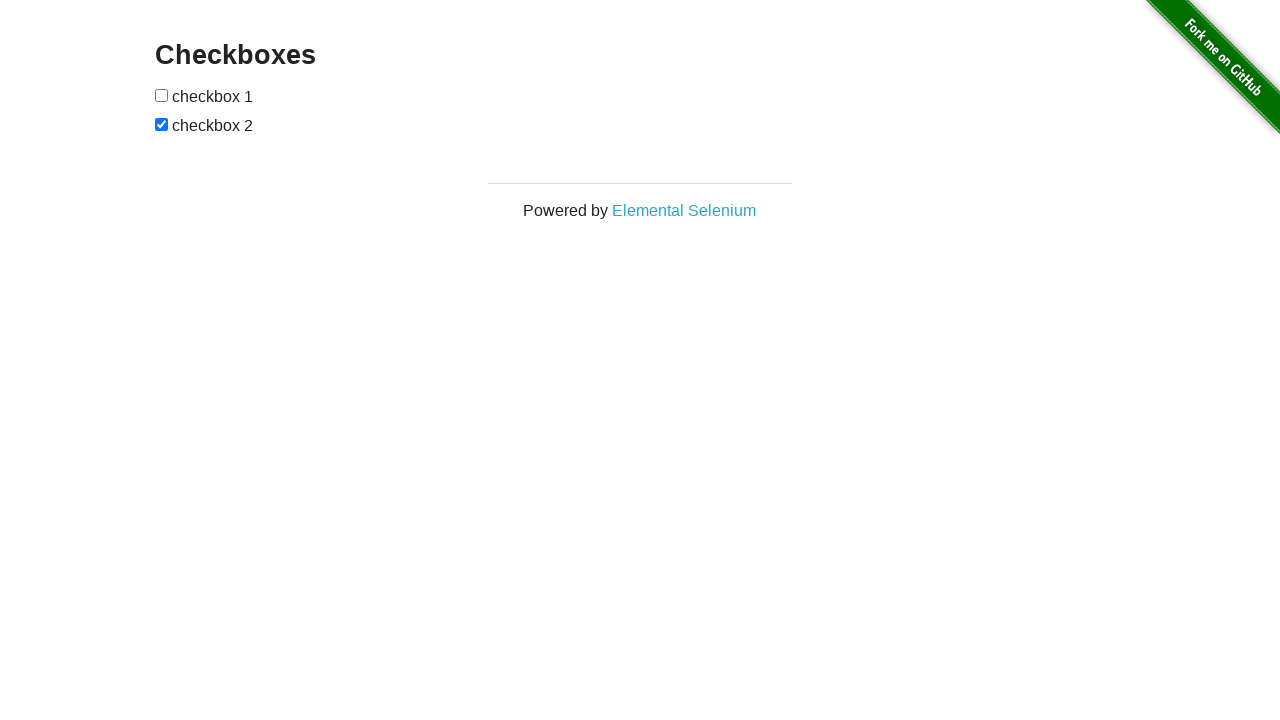

Checkboxes page loaded and checkboxes are visible
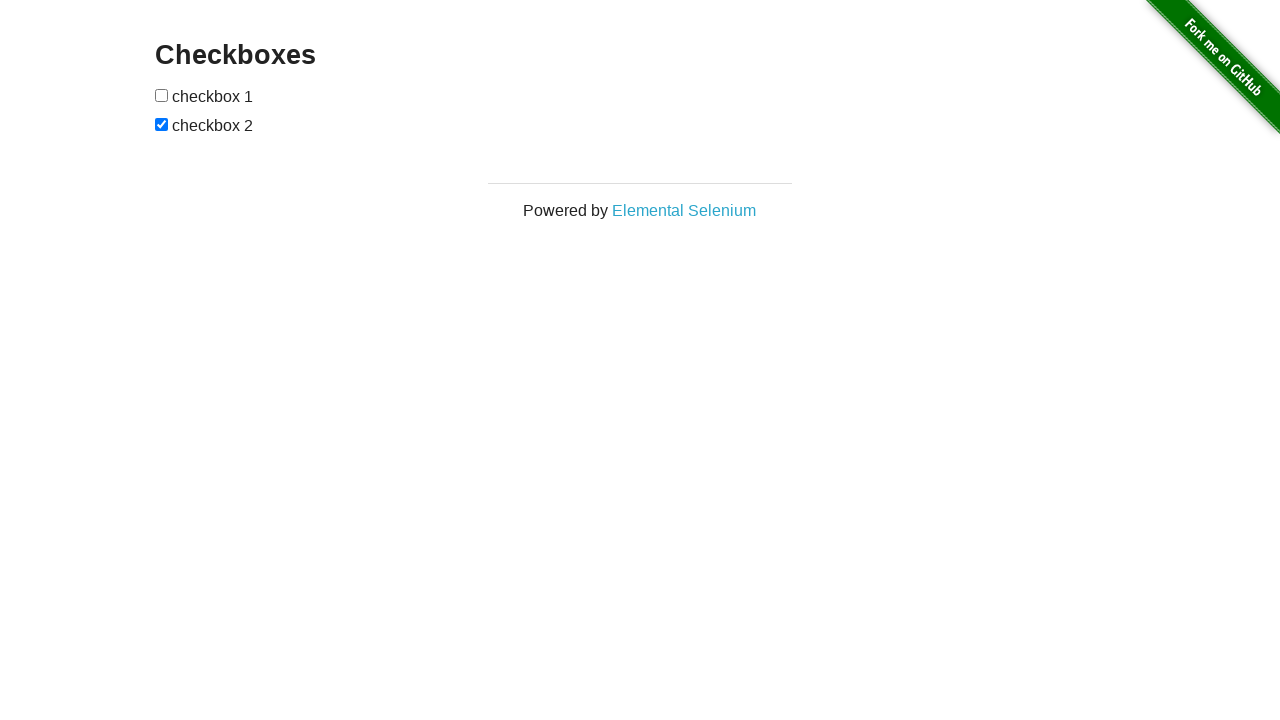

Retrieved all checkboxes from the page
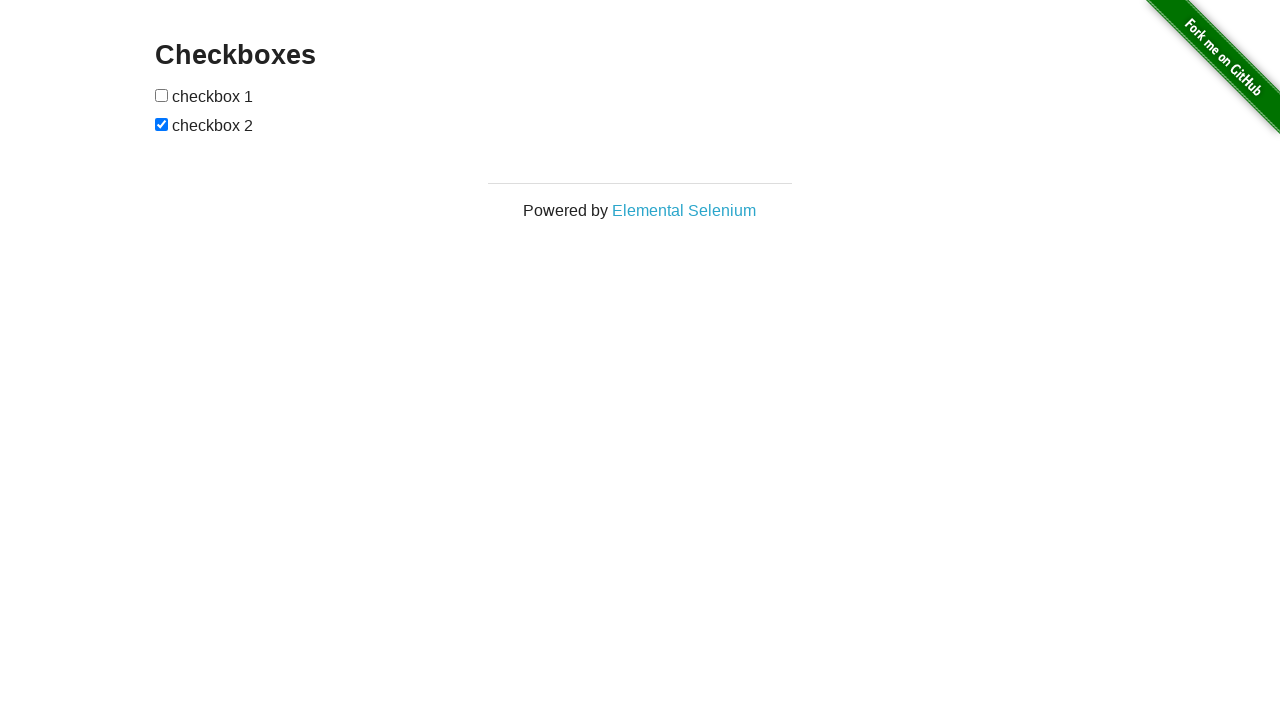

Clicked first checkbox to select it at (162, 95) on input[type='checkbox'] >> nth=0
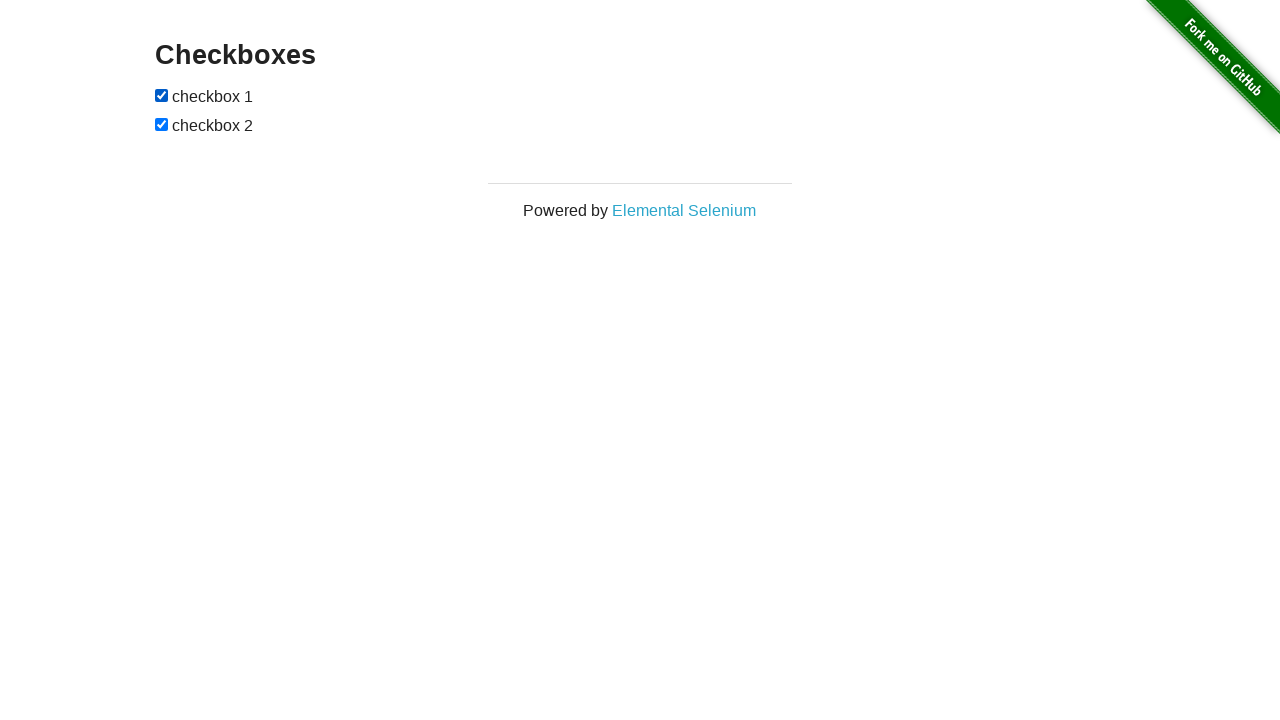

Clicked checkbox to toggle its state at (162, 95) on input[type='checkbox'] >> nth=0
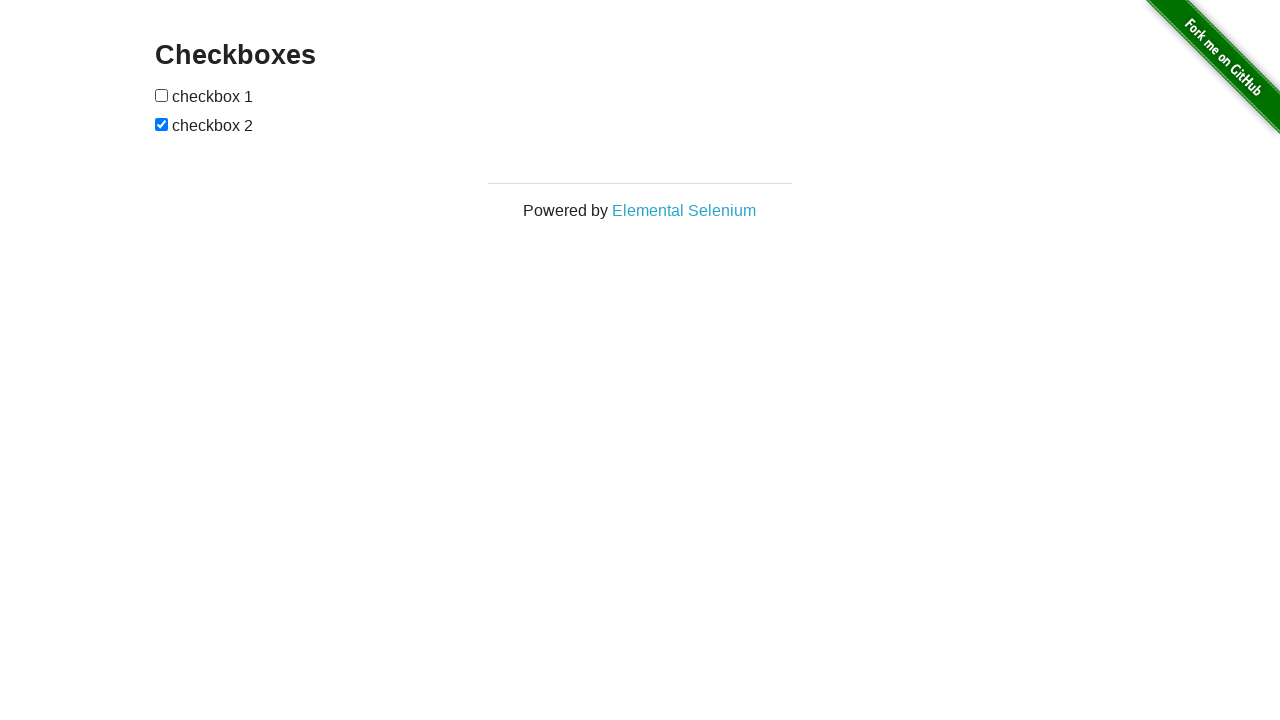

Clicked checkbox to toggle its state at (162, 124) on input[type='checkbox'] >> nth=1
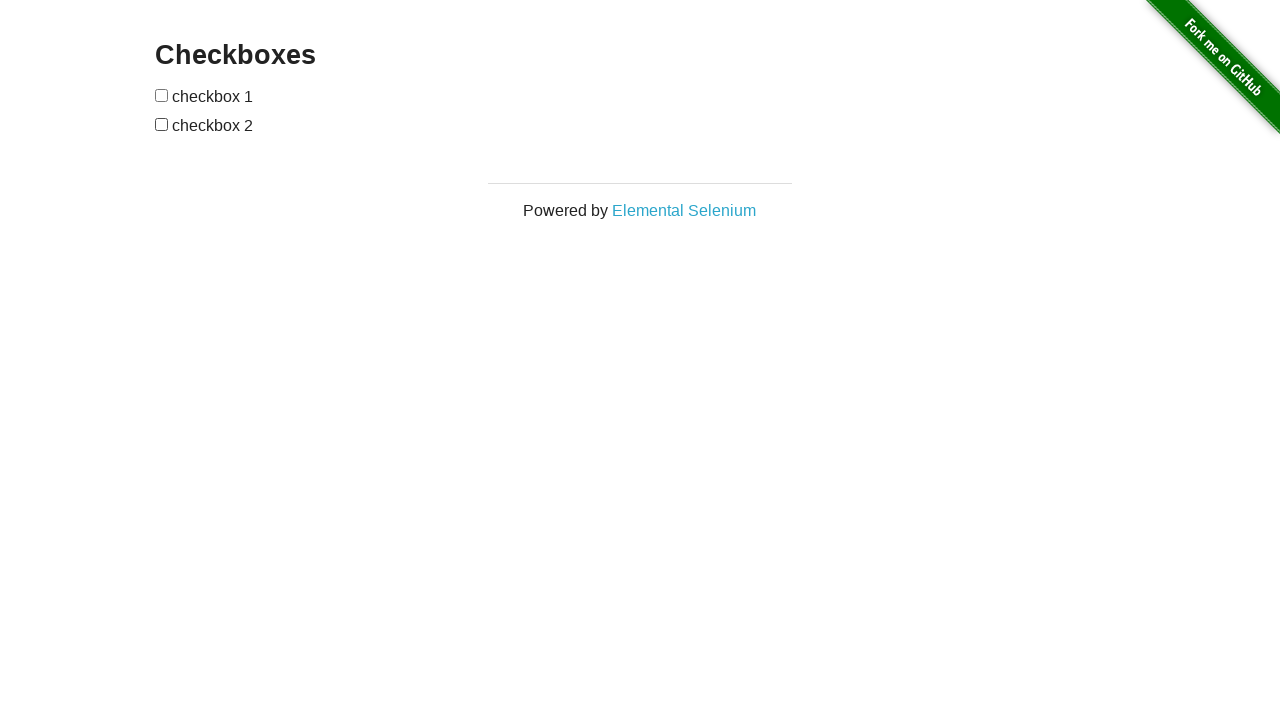

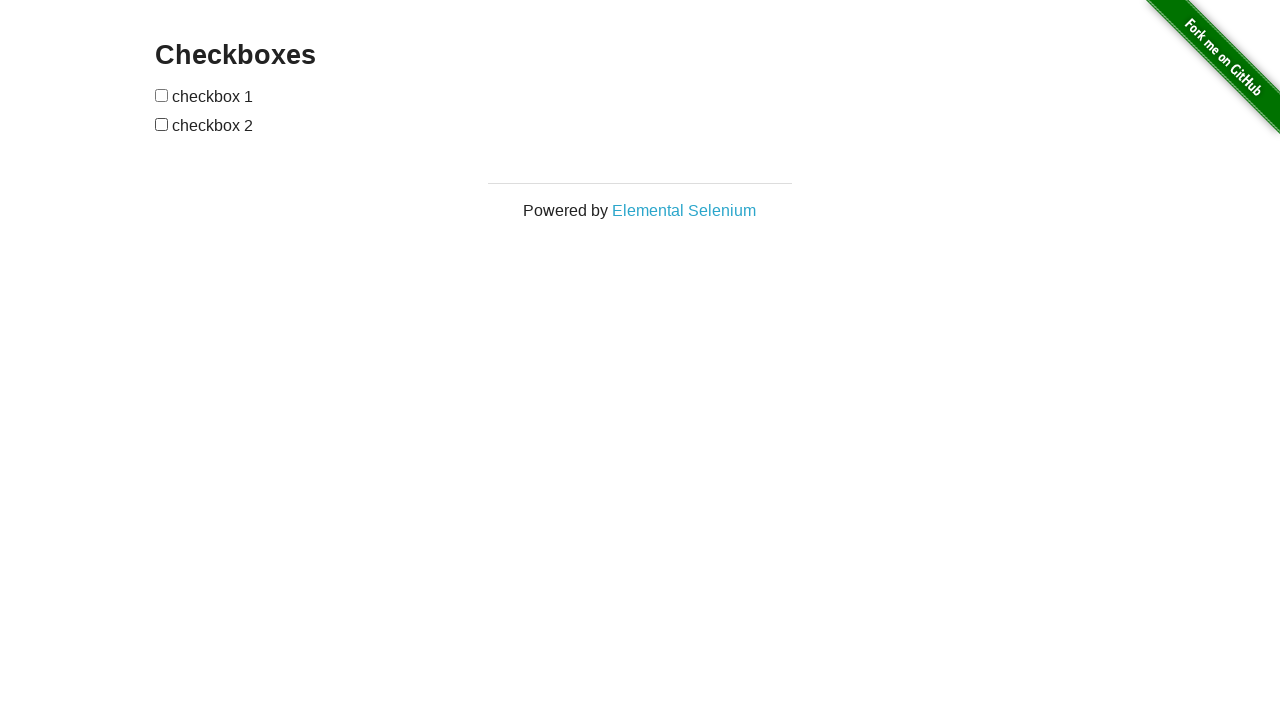